Tests an autocomplete dropdown by typing "ind", waiting for suggestions to appear, and selecting "India" from the dropdown list

Starting URL: https://rahulshettyacademy.com/dropdownsPractise/

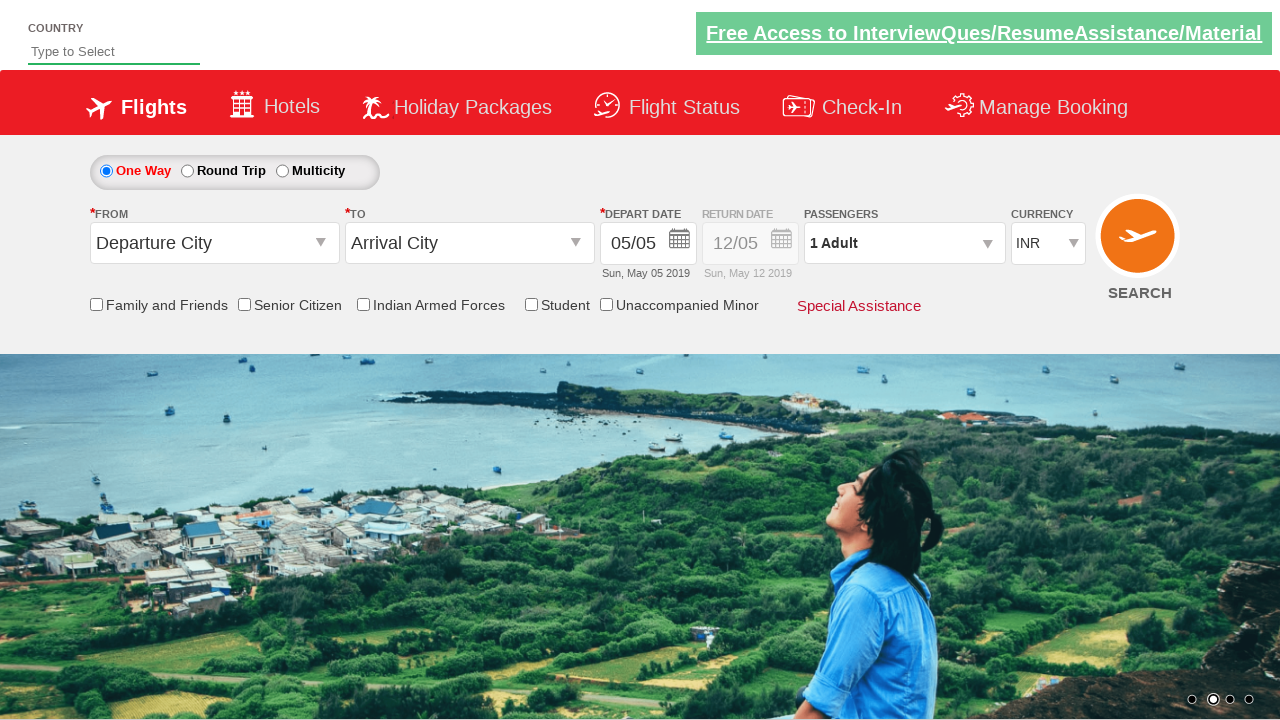

Typed 'ind' in the autosuggest field on #autosuggest
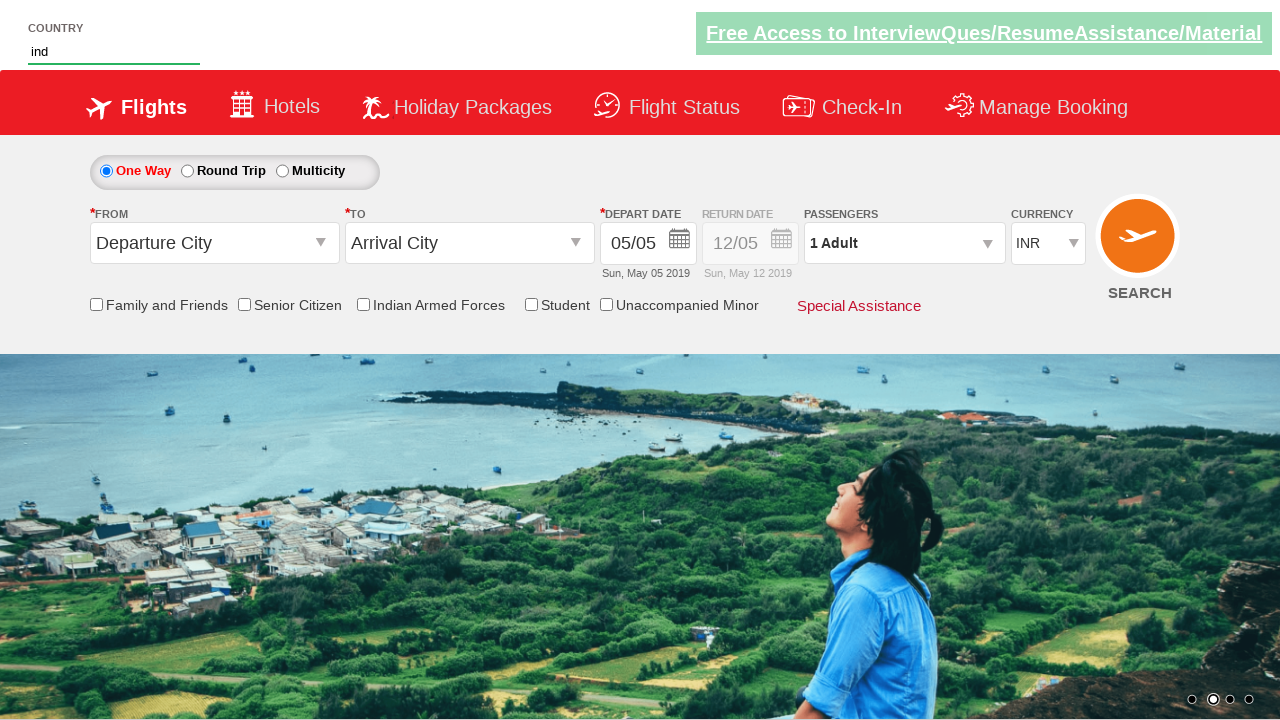

Waited for dropdown suggestions to appear
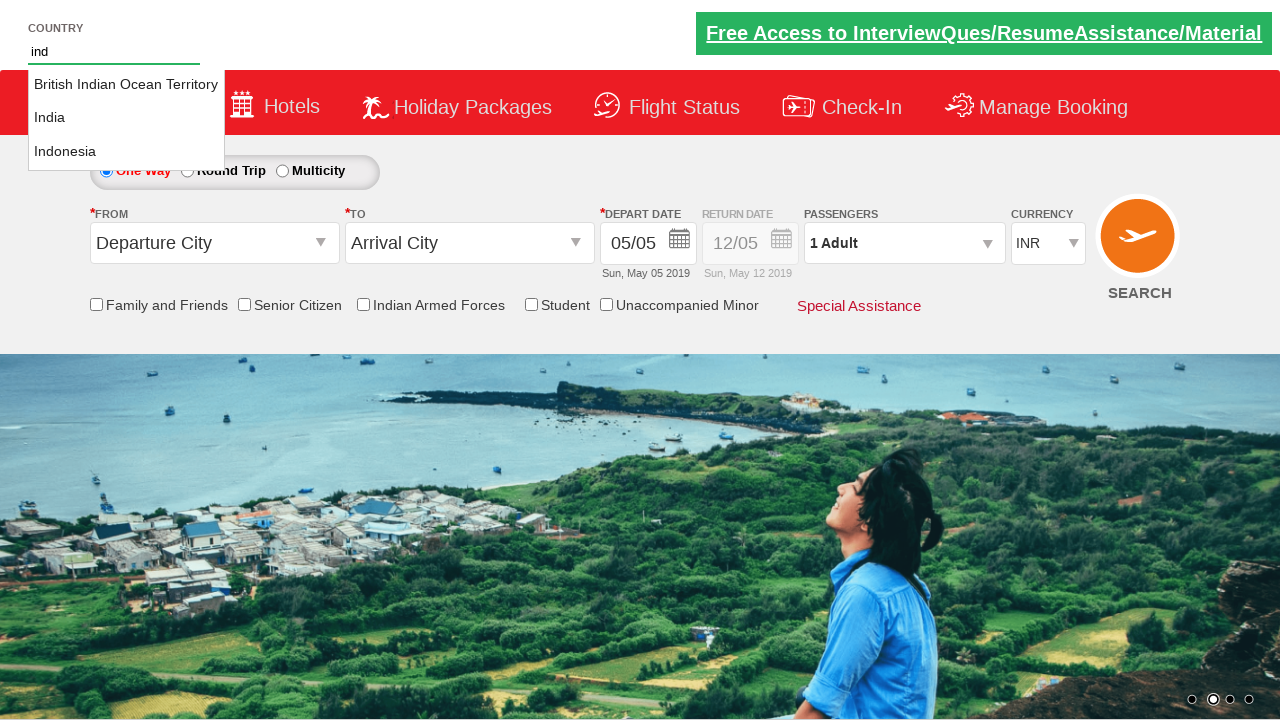

Retrieved all country suggestions from dropdown
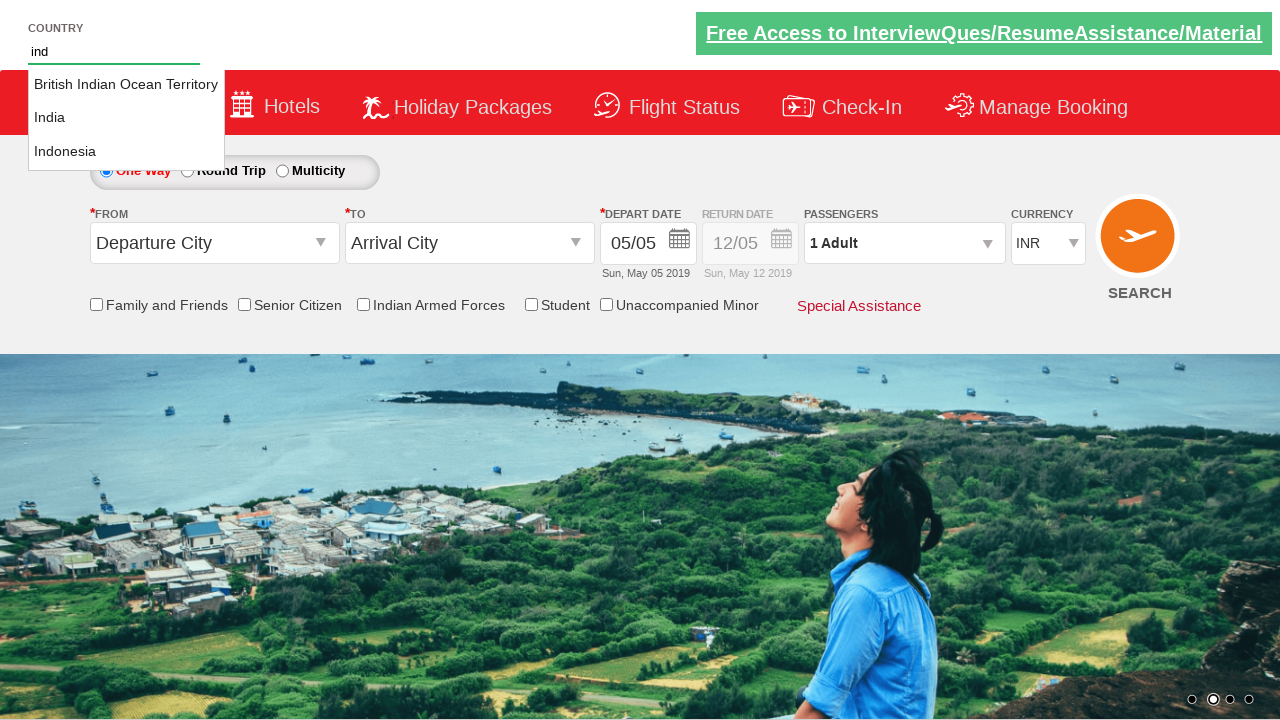

Clicked on 'India' from the suggestions at (126, 118) on li.ui-menu-item a >> nth=1
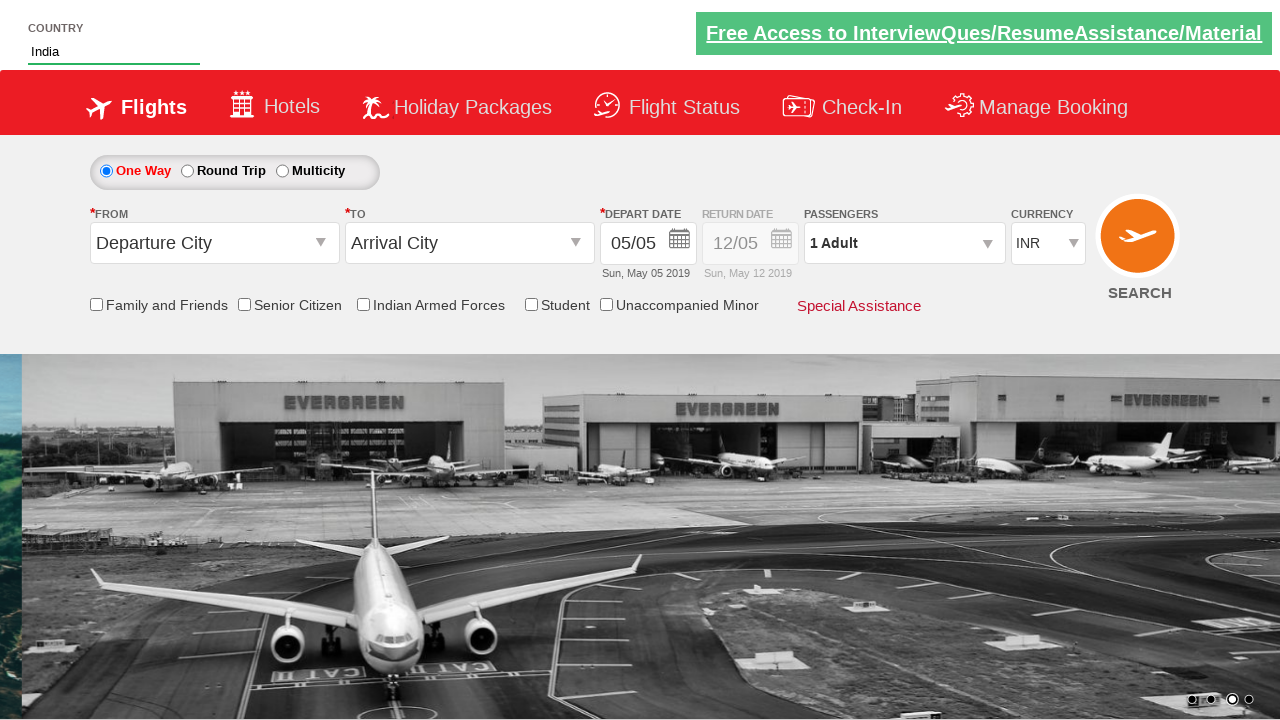

Verified that 'India' was selected in the autosuggest field
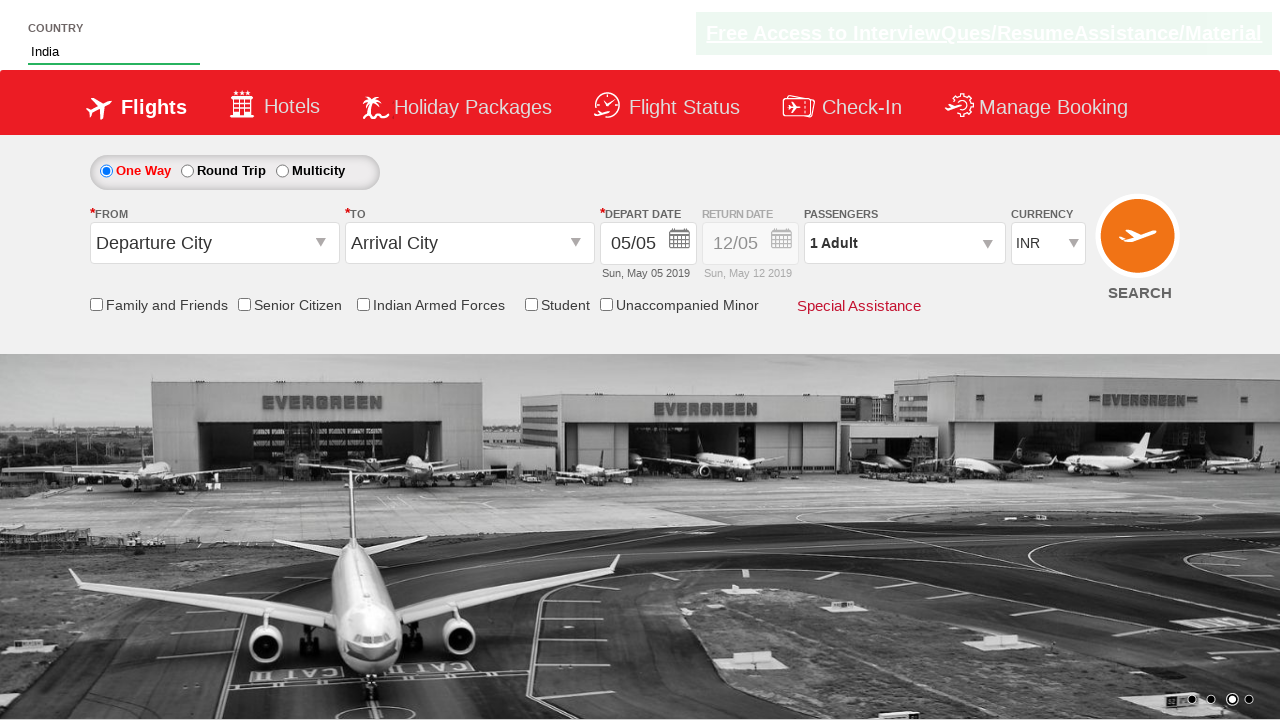

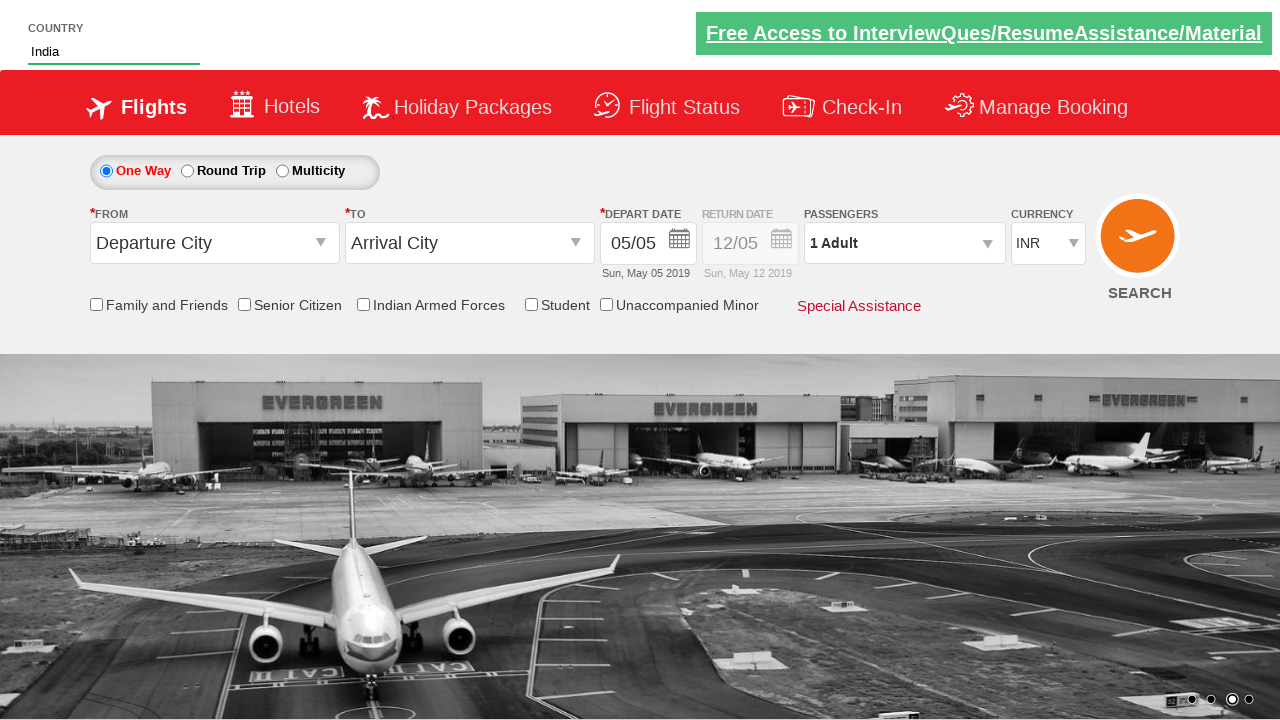